Tests handling of nested iframes by navigating to a multiple frames page, switching into an outer iframe, then an inner iframe, and entering text into an input field.

Starting URL: https://demo.automationtesting.in/Frames.html

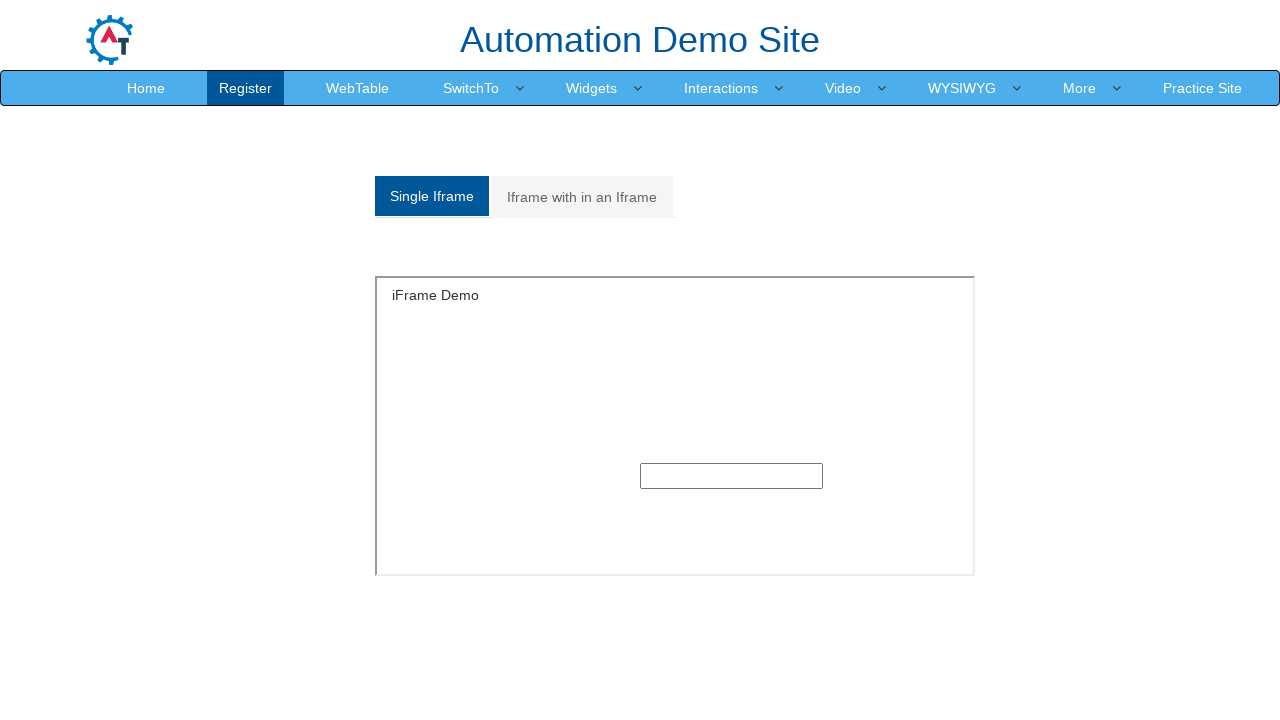

Clicked on the 'Multiple' frames tab at (582, 197) on a[href='#Multiple']
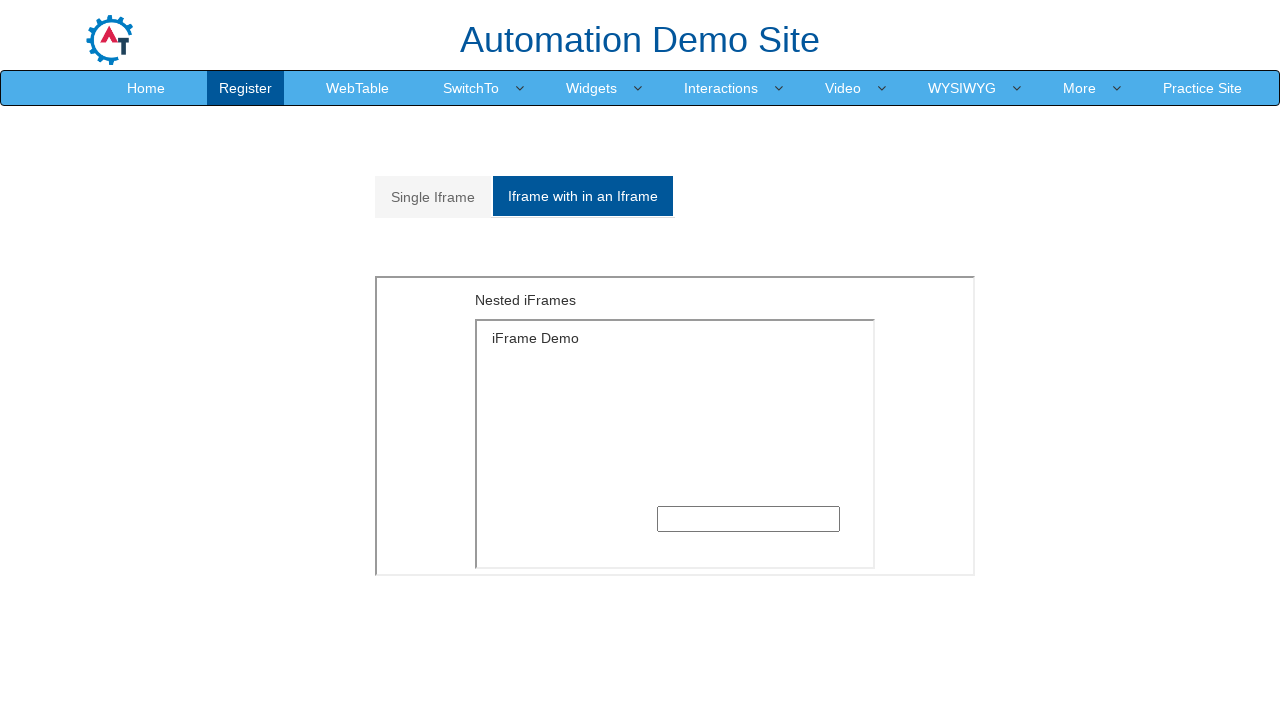

Located the outer iframe with src='MultipleFrames.html'
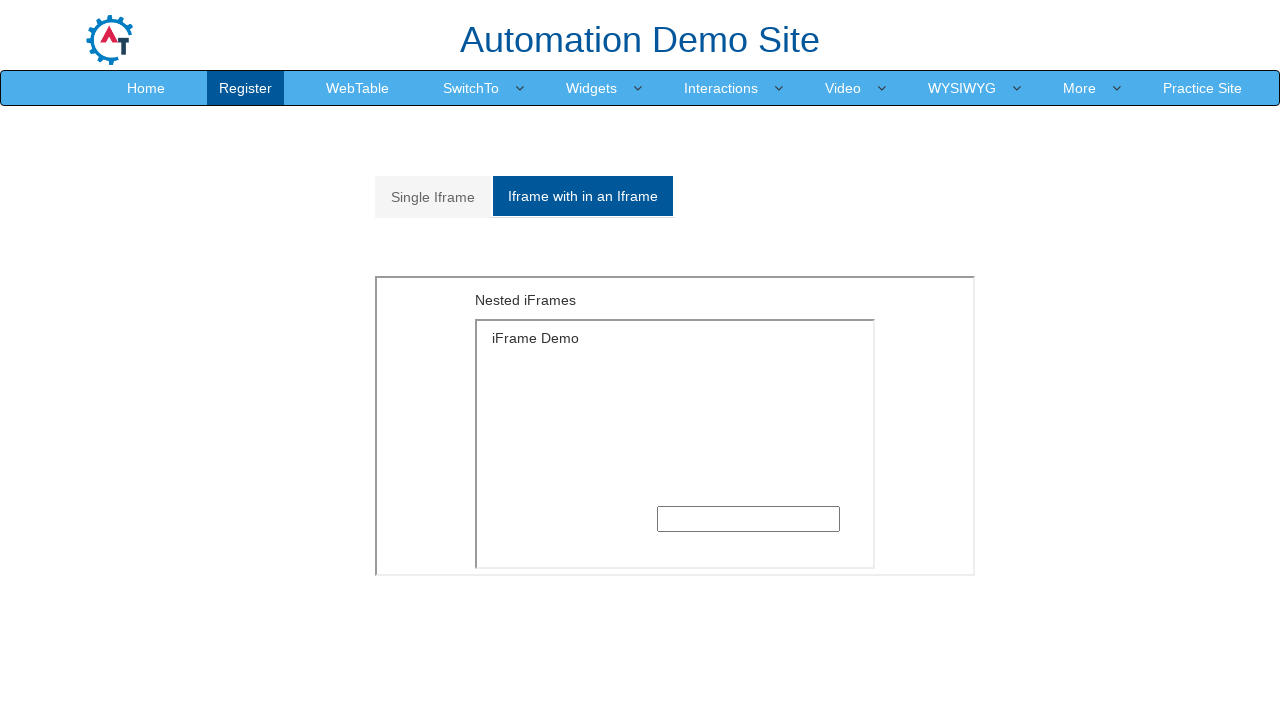

Located the inner iframe within the outer frame
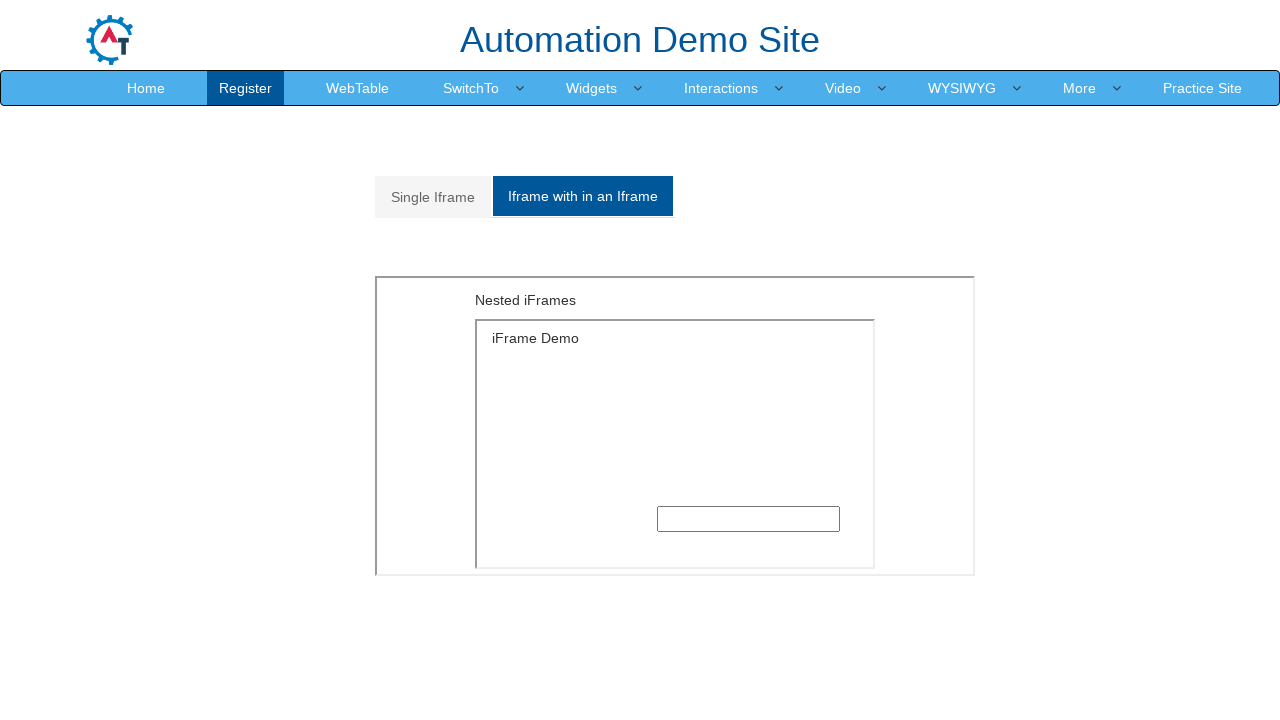

Filled text input in nested iframe with 'Welcome to Python selenium' on iframe[src='MultipleFrames.html'] >> internal:control=enter-frame >> iframe >> i
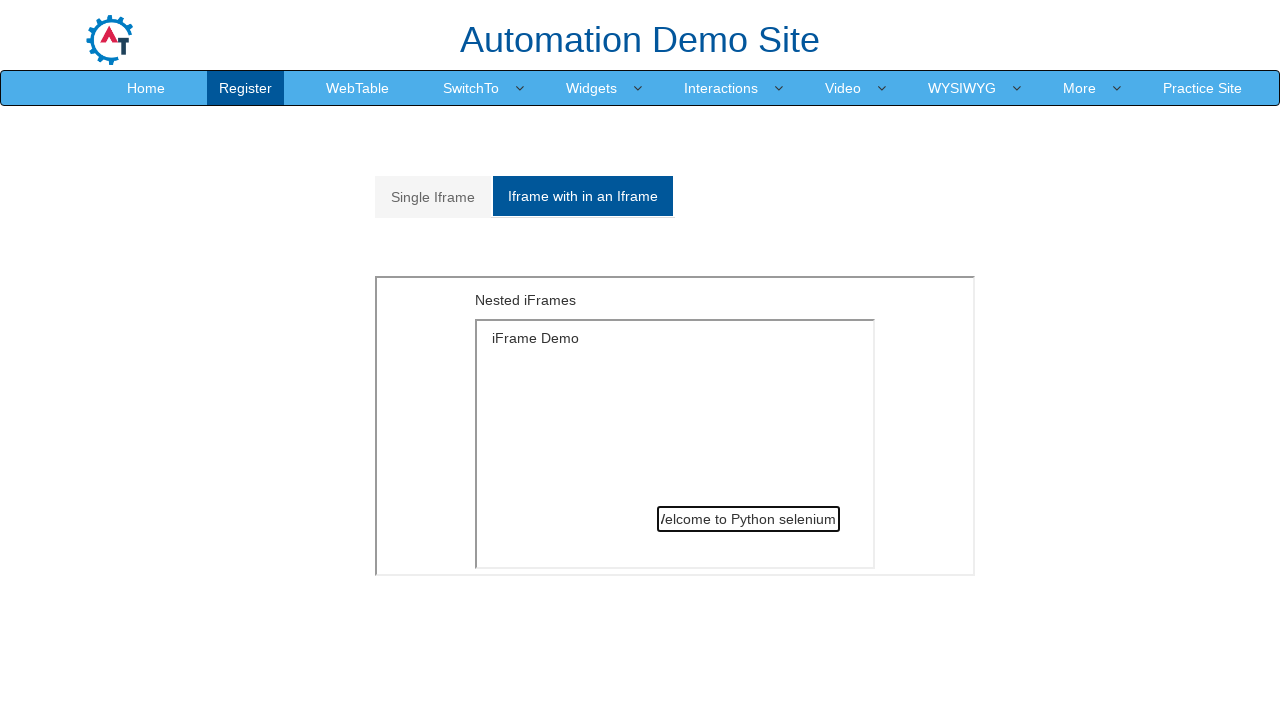

Waited 1000ms for action to complete
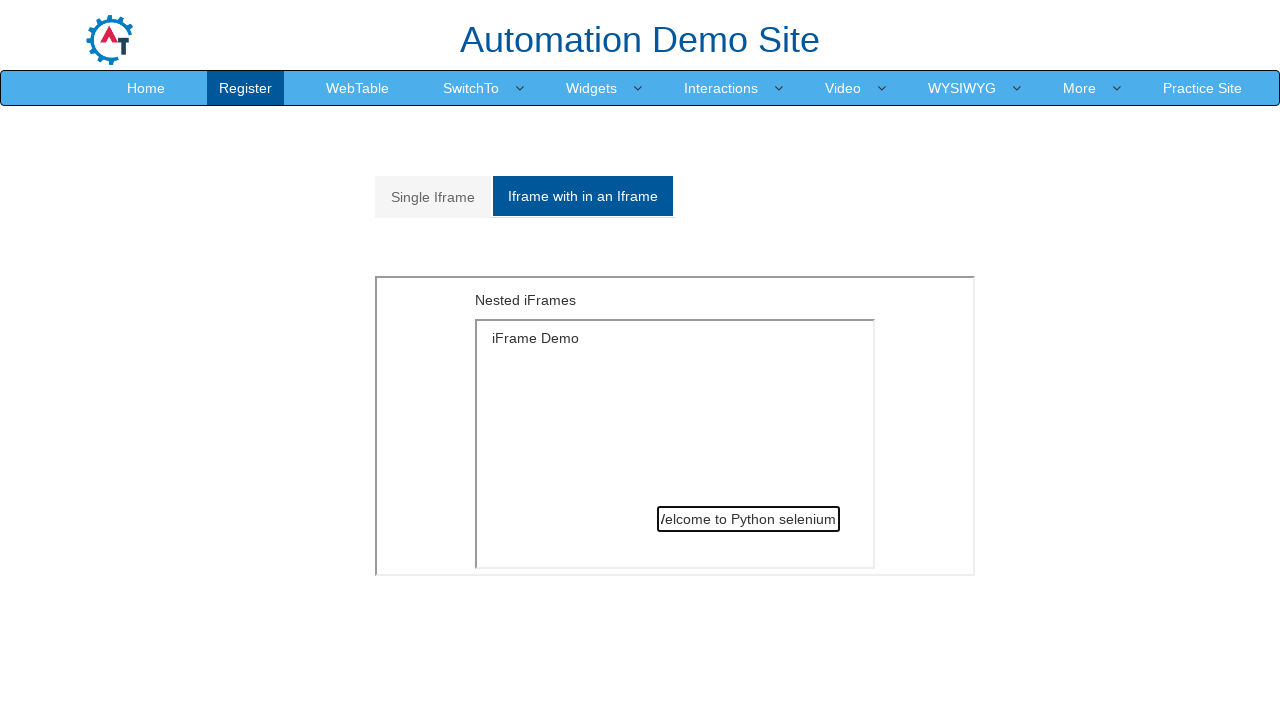

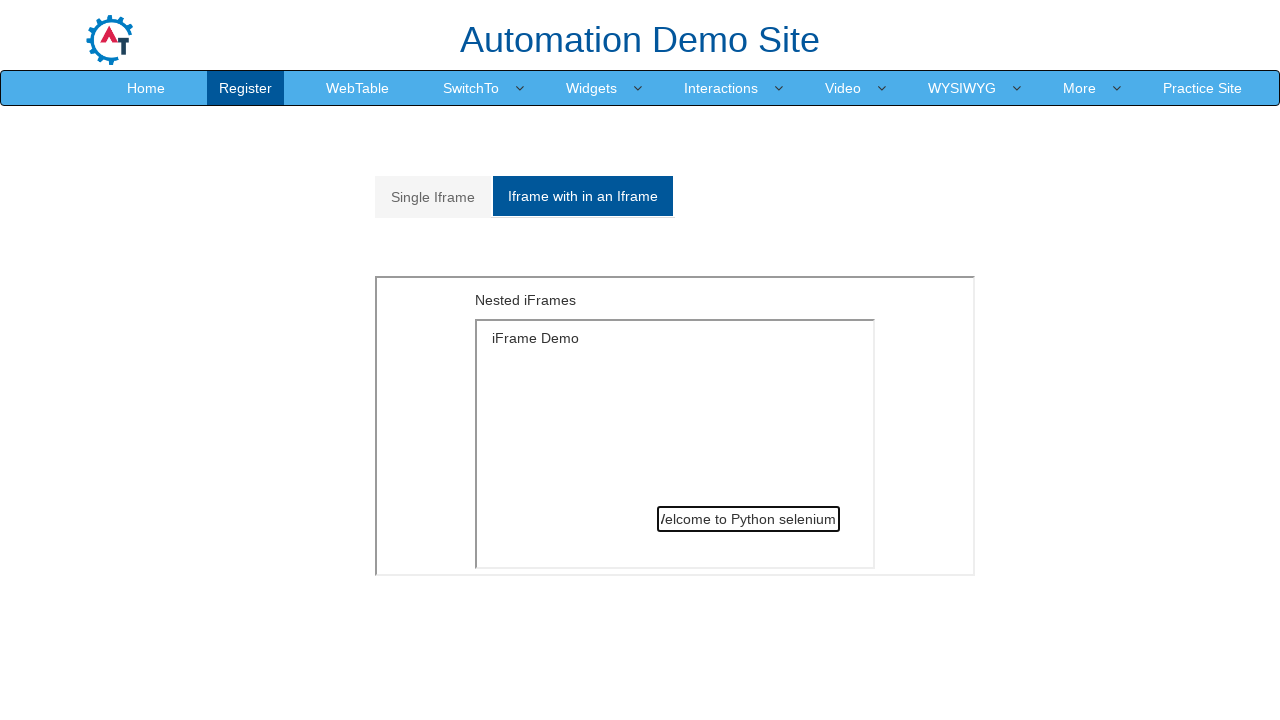